Tests checkbox functionality by clicking all checkboxes on the page to toggle their state

Starting URL: https://the-internet.herokuapp.com/checkboxes

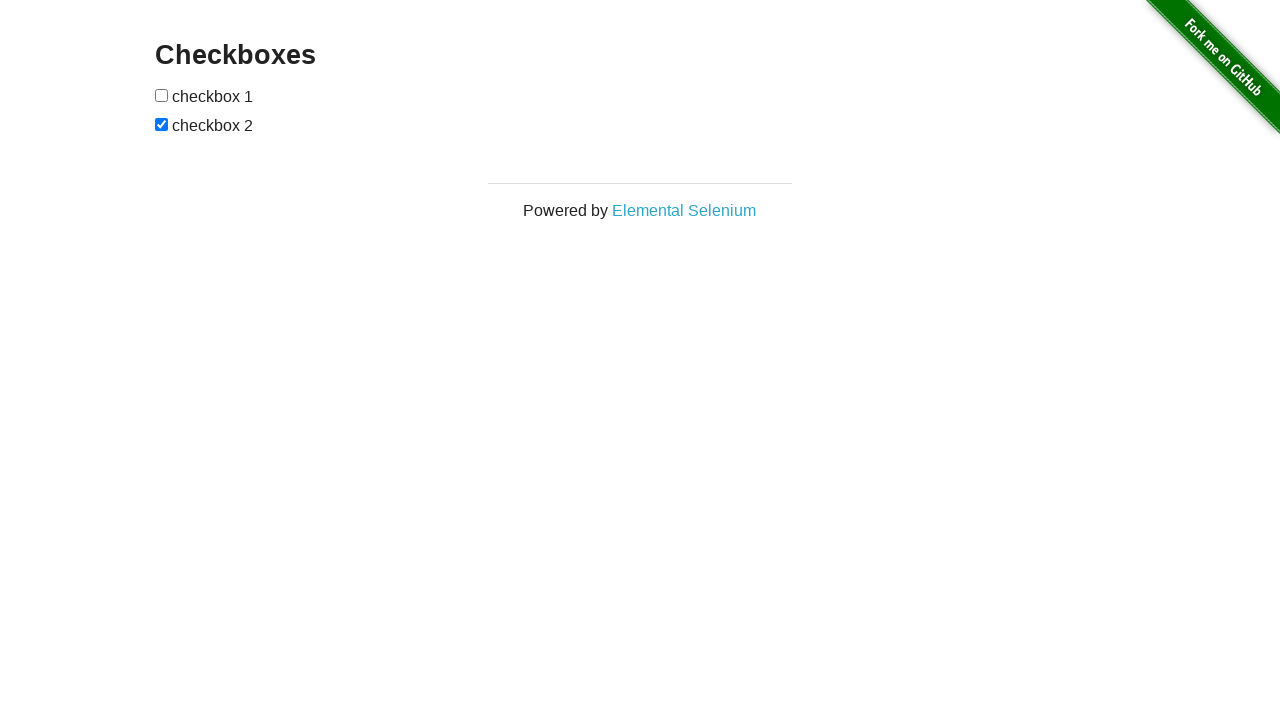

Located all checkboxes on the page
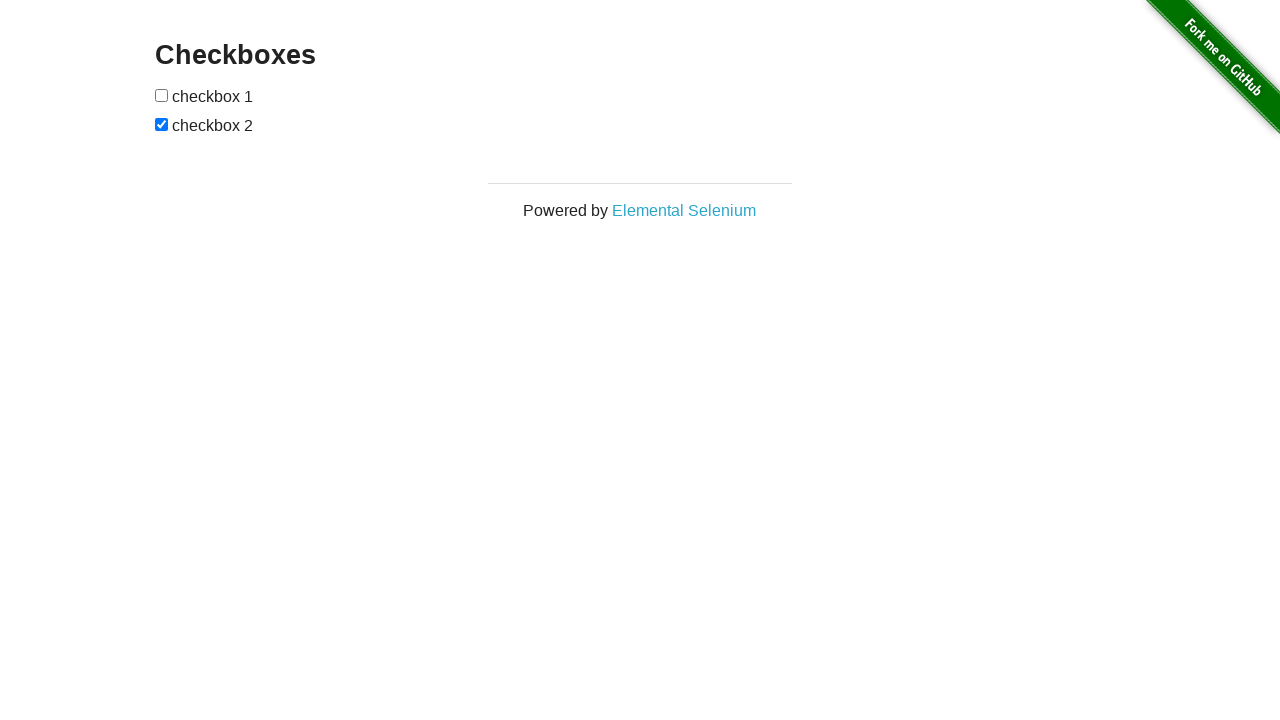

Clicked a checkbox to toggle its state at (162, 95) on input[type='checkbox'] >> nth=0
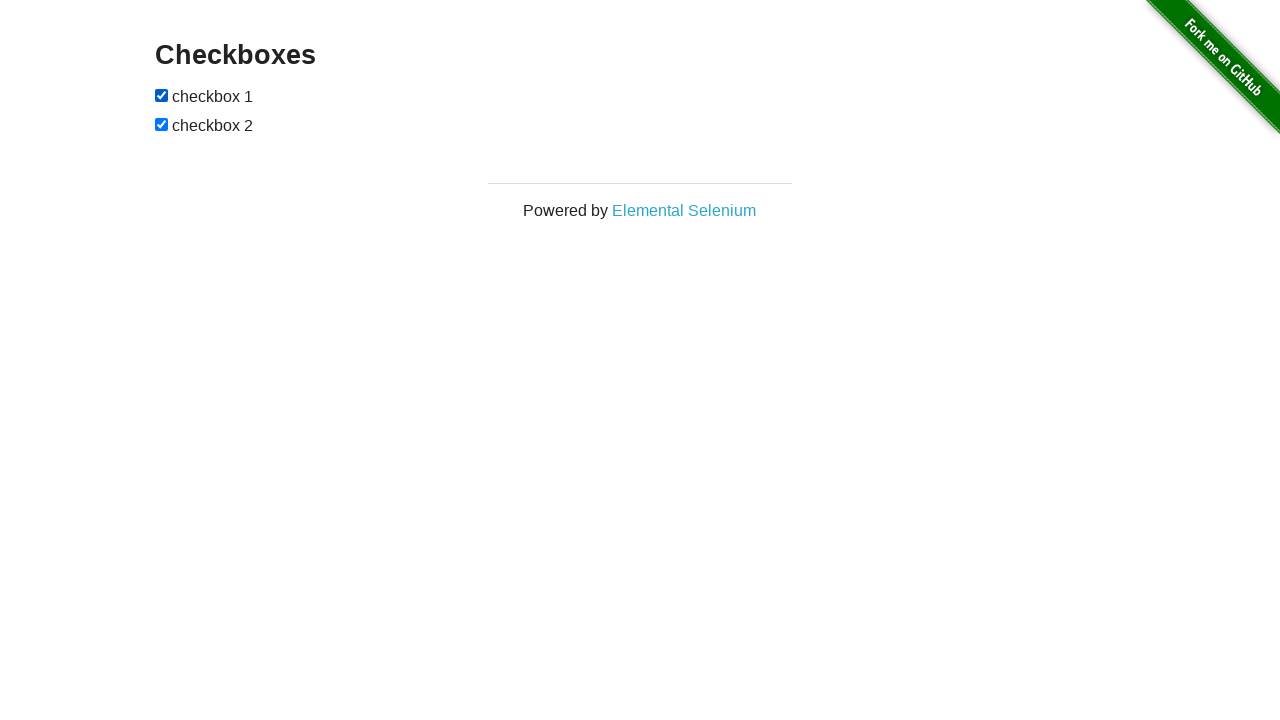

Clicked a checkbox to toggle its state at (162, 124) on input[type='checkbox'] >> nth=1
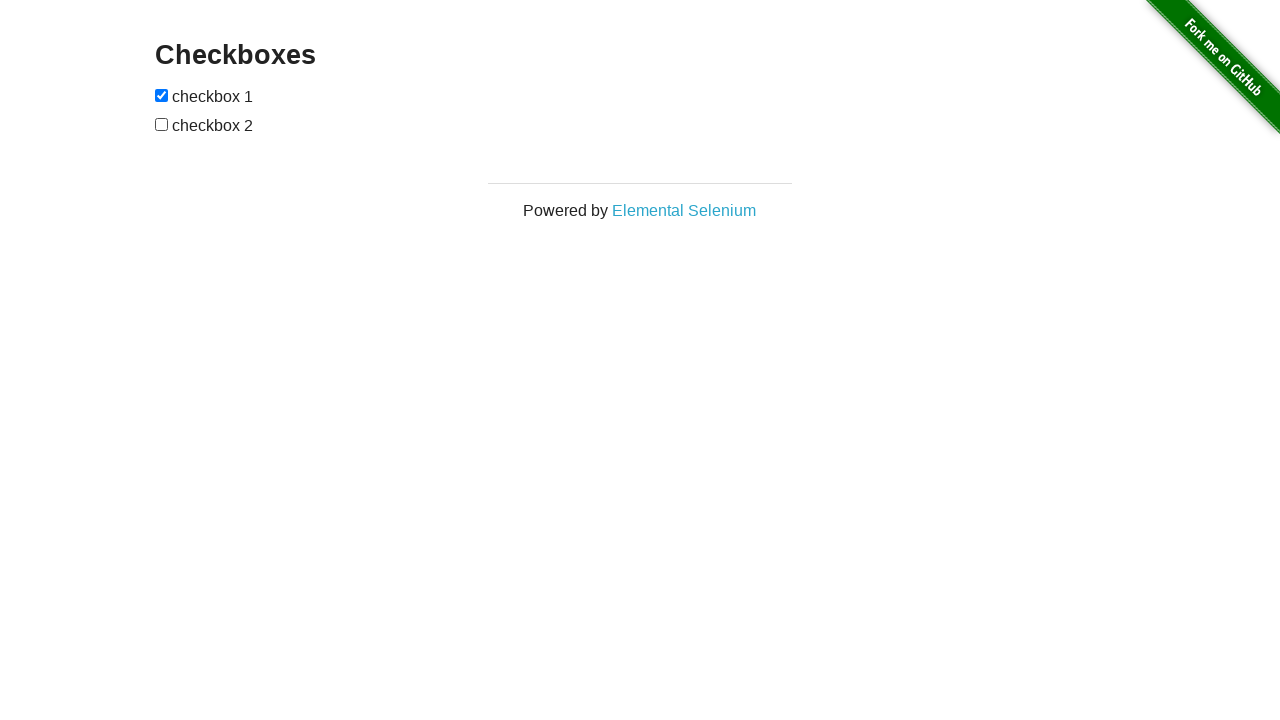

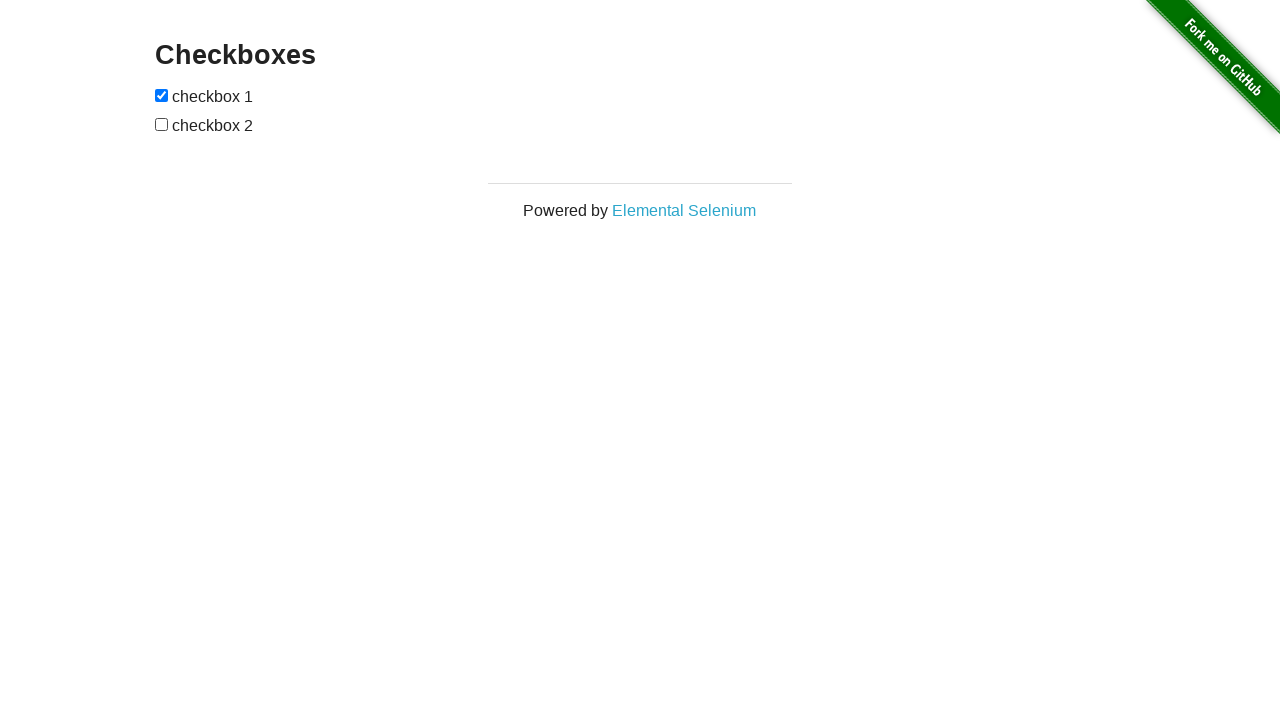